Tests double-click functionality on Test Automation Practice blog by double-clicking the Copy Text button

Starting URL: https://testautomationpractice.blogspot.com/

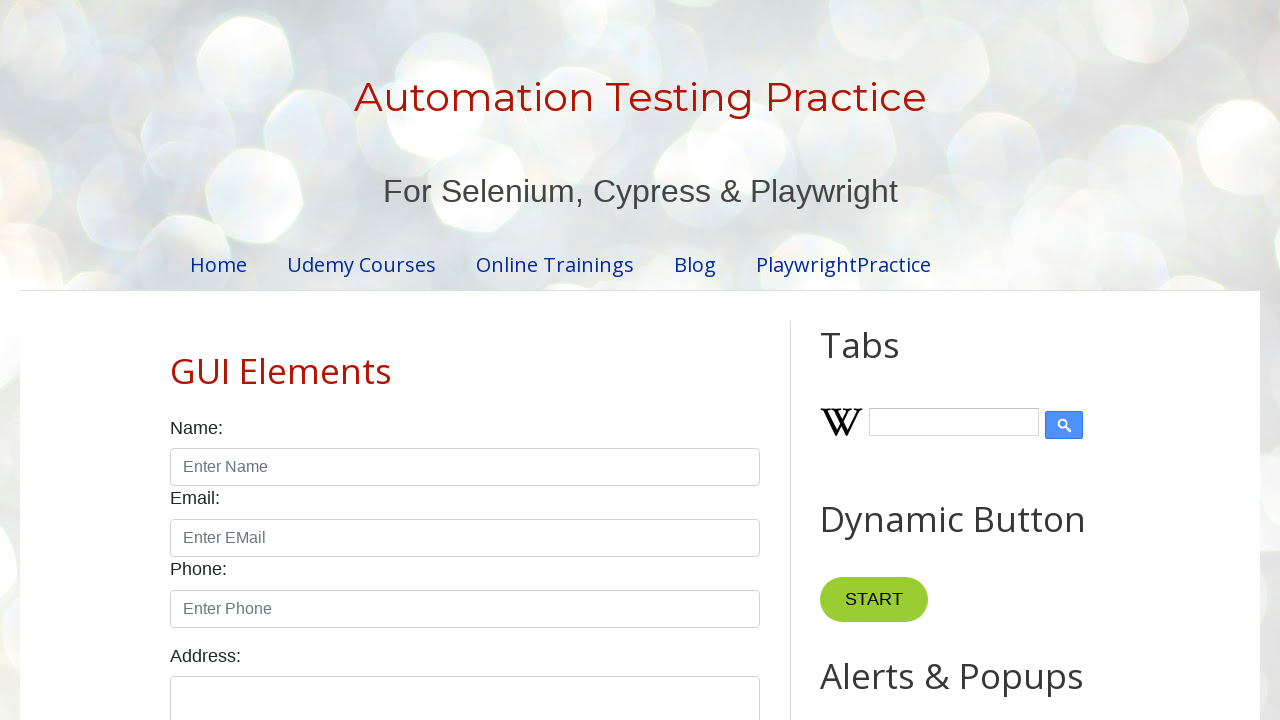

Navigated to Test Automation Practice blog
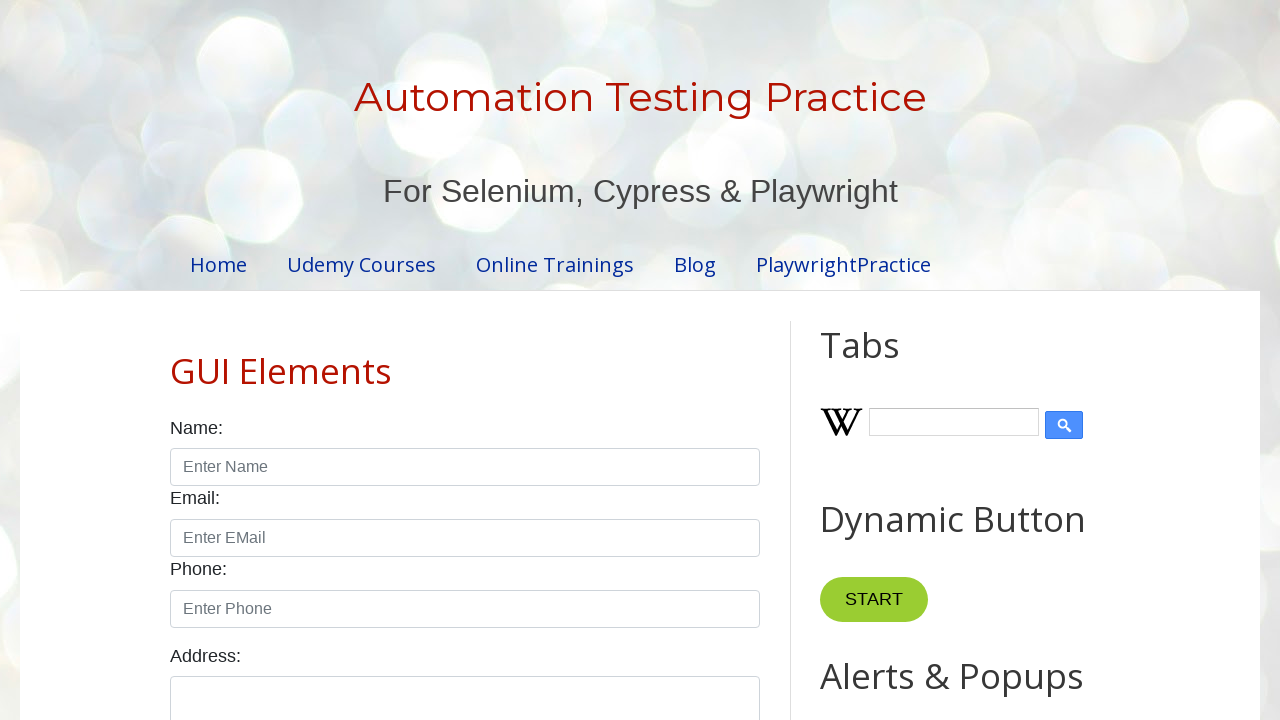

Double-clicked the Copy Text button at (885, 360) on button:has-text('Copy Text')
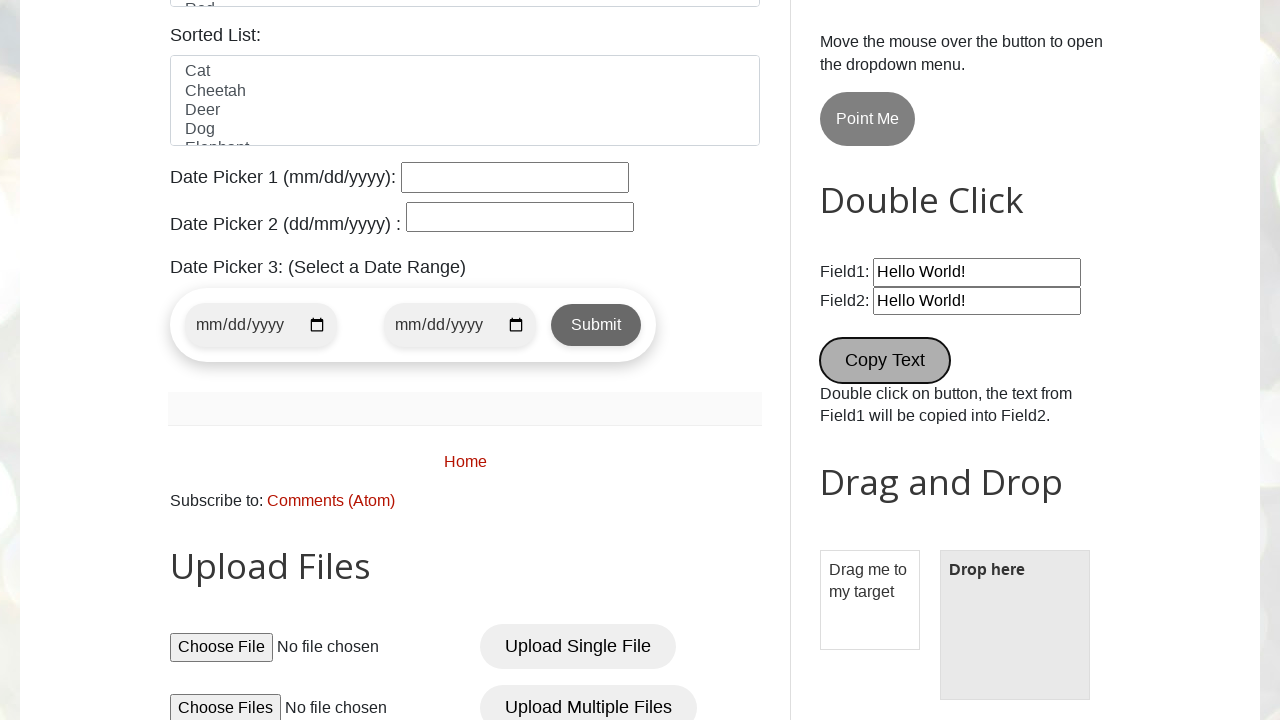

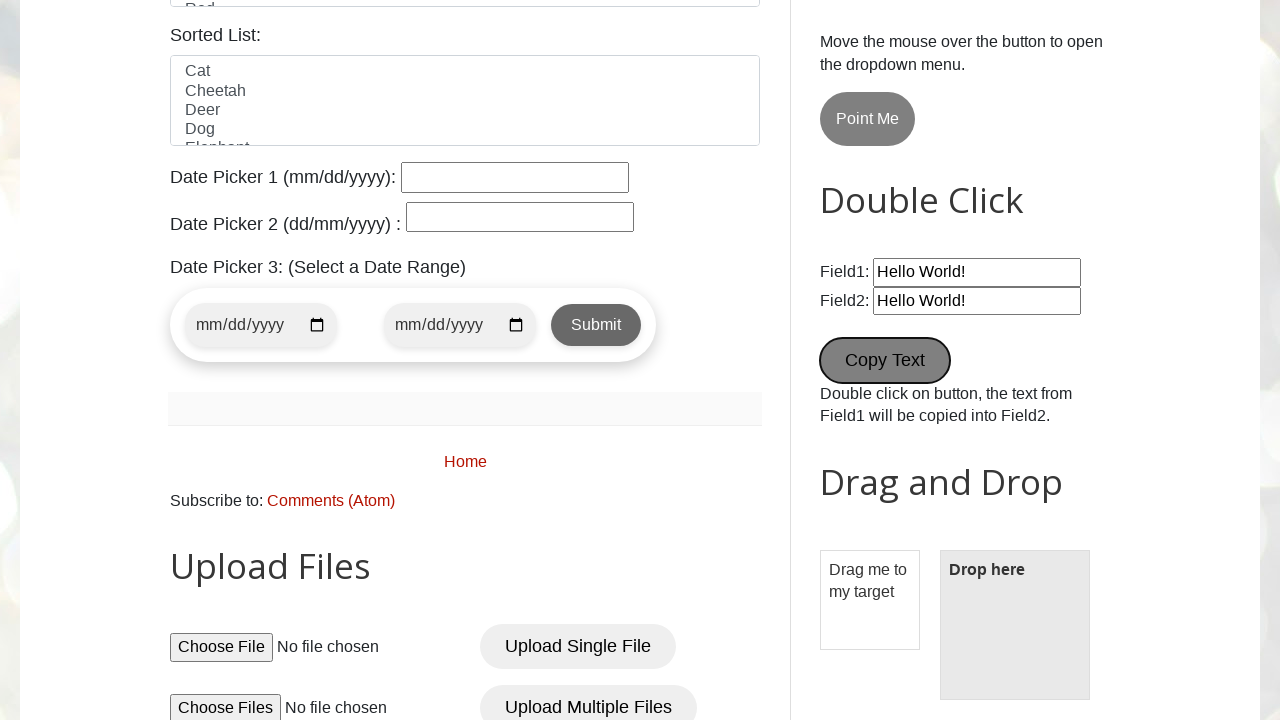